Tests XPath locators by clicking an alert button using both absolute and relative XPath

Starting URL: http://omayo.blogspot.com

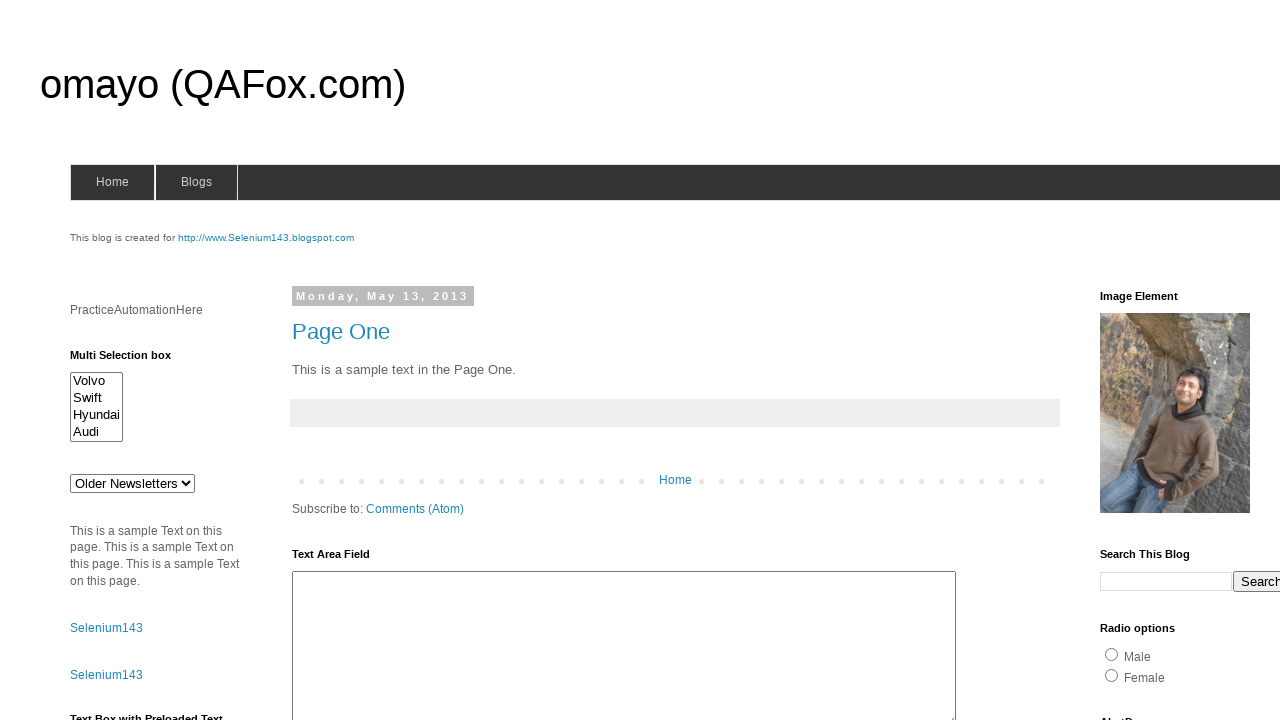

Clicked alert button using relative XPath (ID selector) at (1154, 361) on #alert1
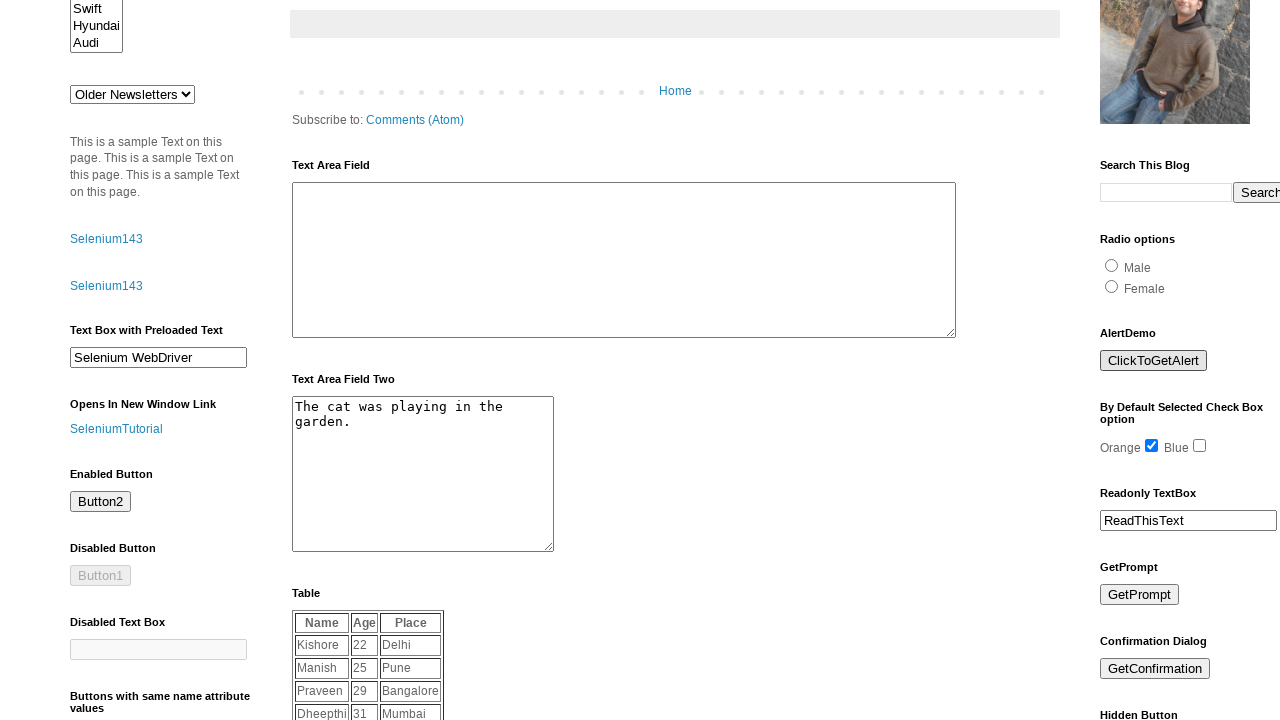

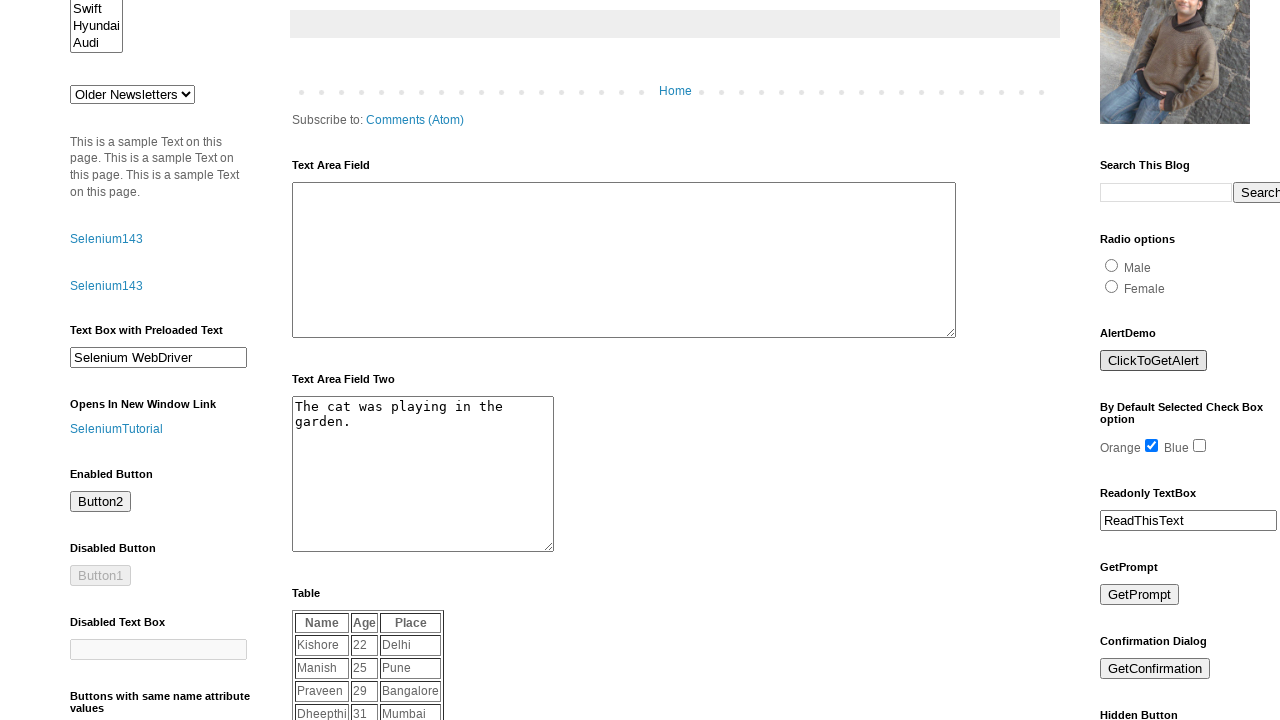